Navigates to the Toyota GR Supra website and maximizes the browser window

Starting URL: https://www.toyota.com/grsupra/

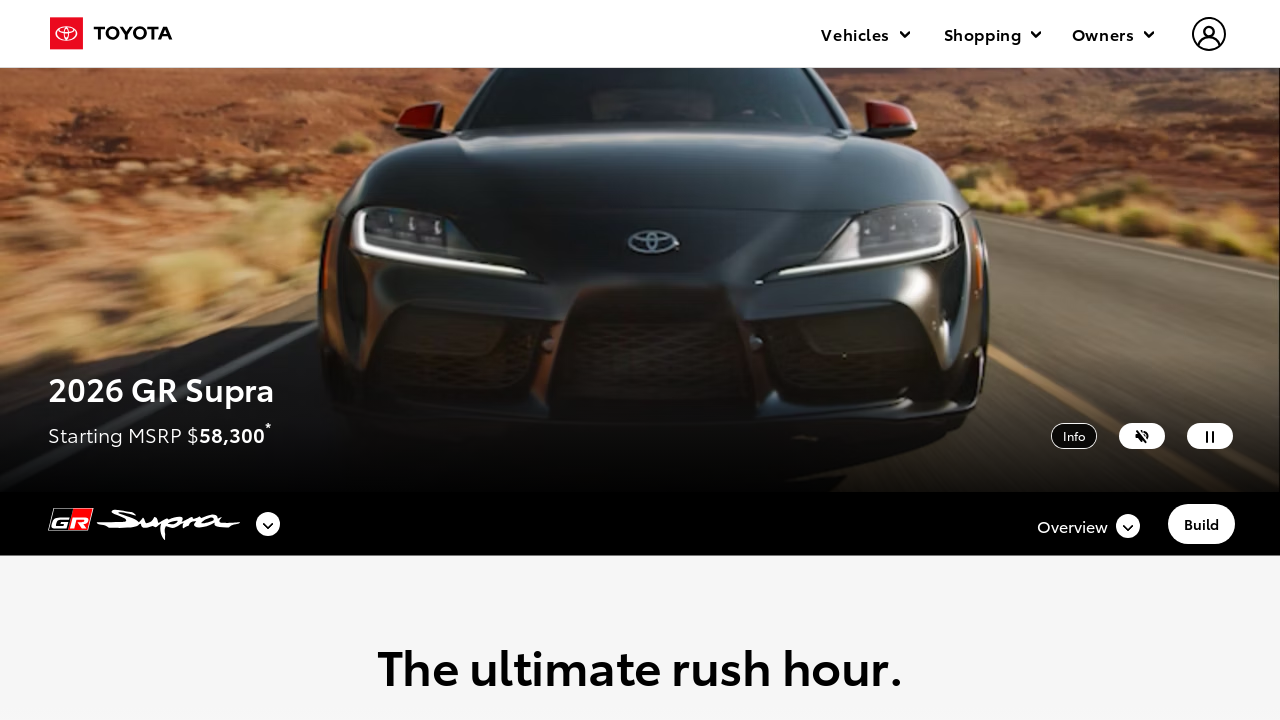

Waited for page DOM content to load on Toyota GR Supra website
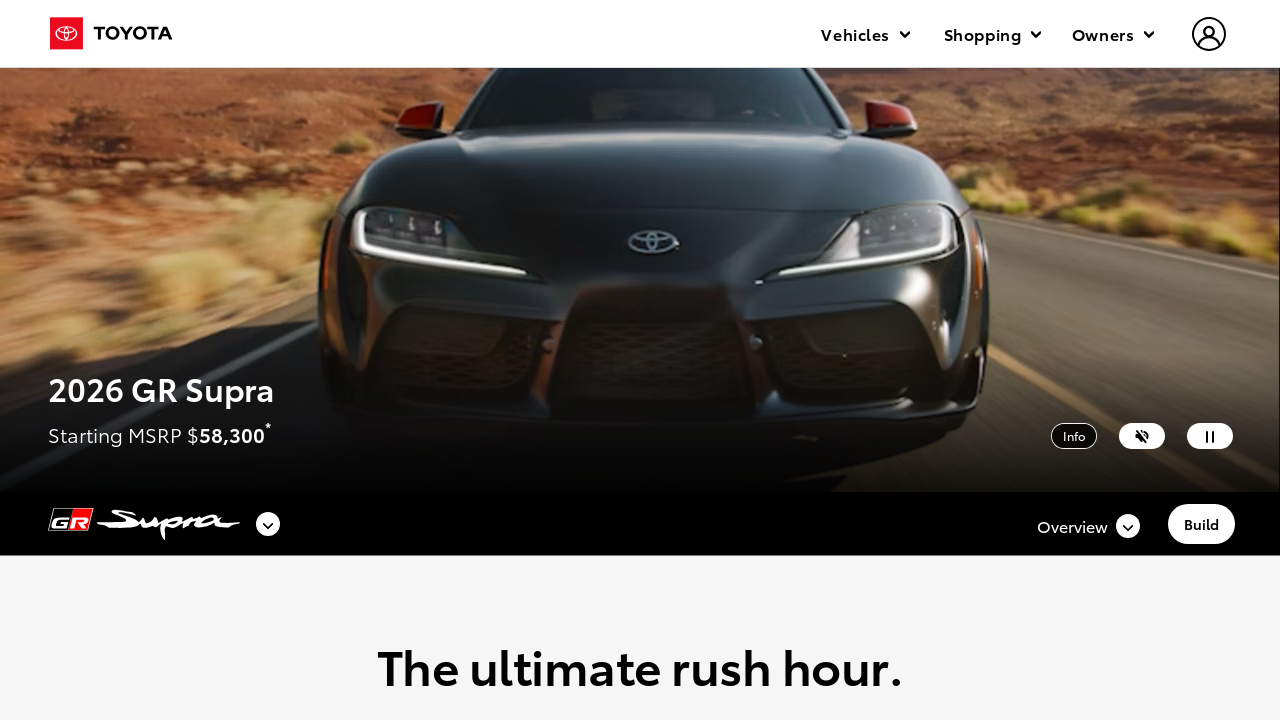

Maximized browser window to 1920x1080
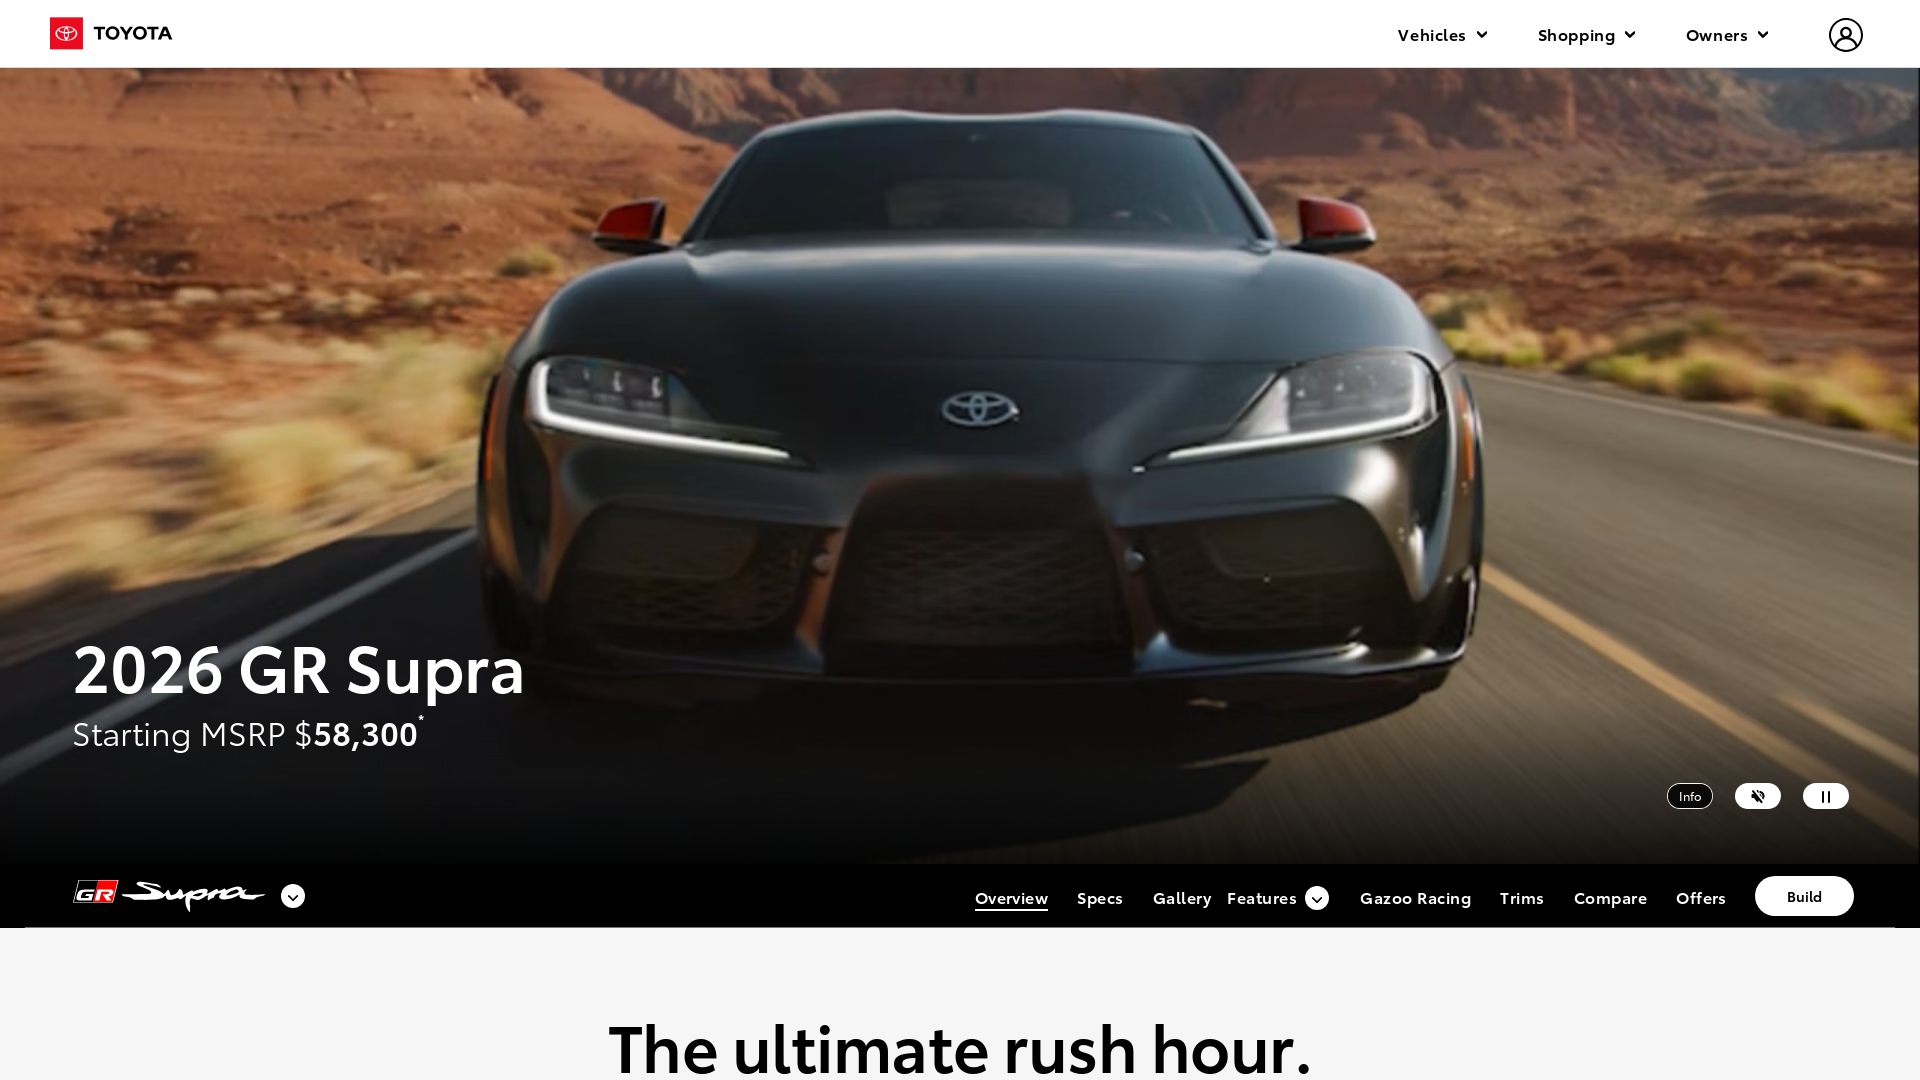

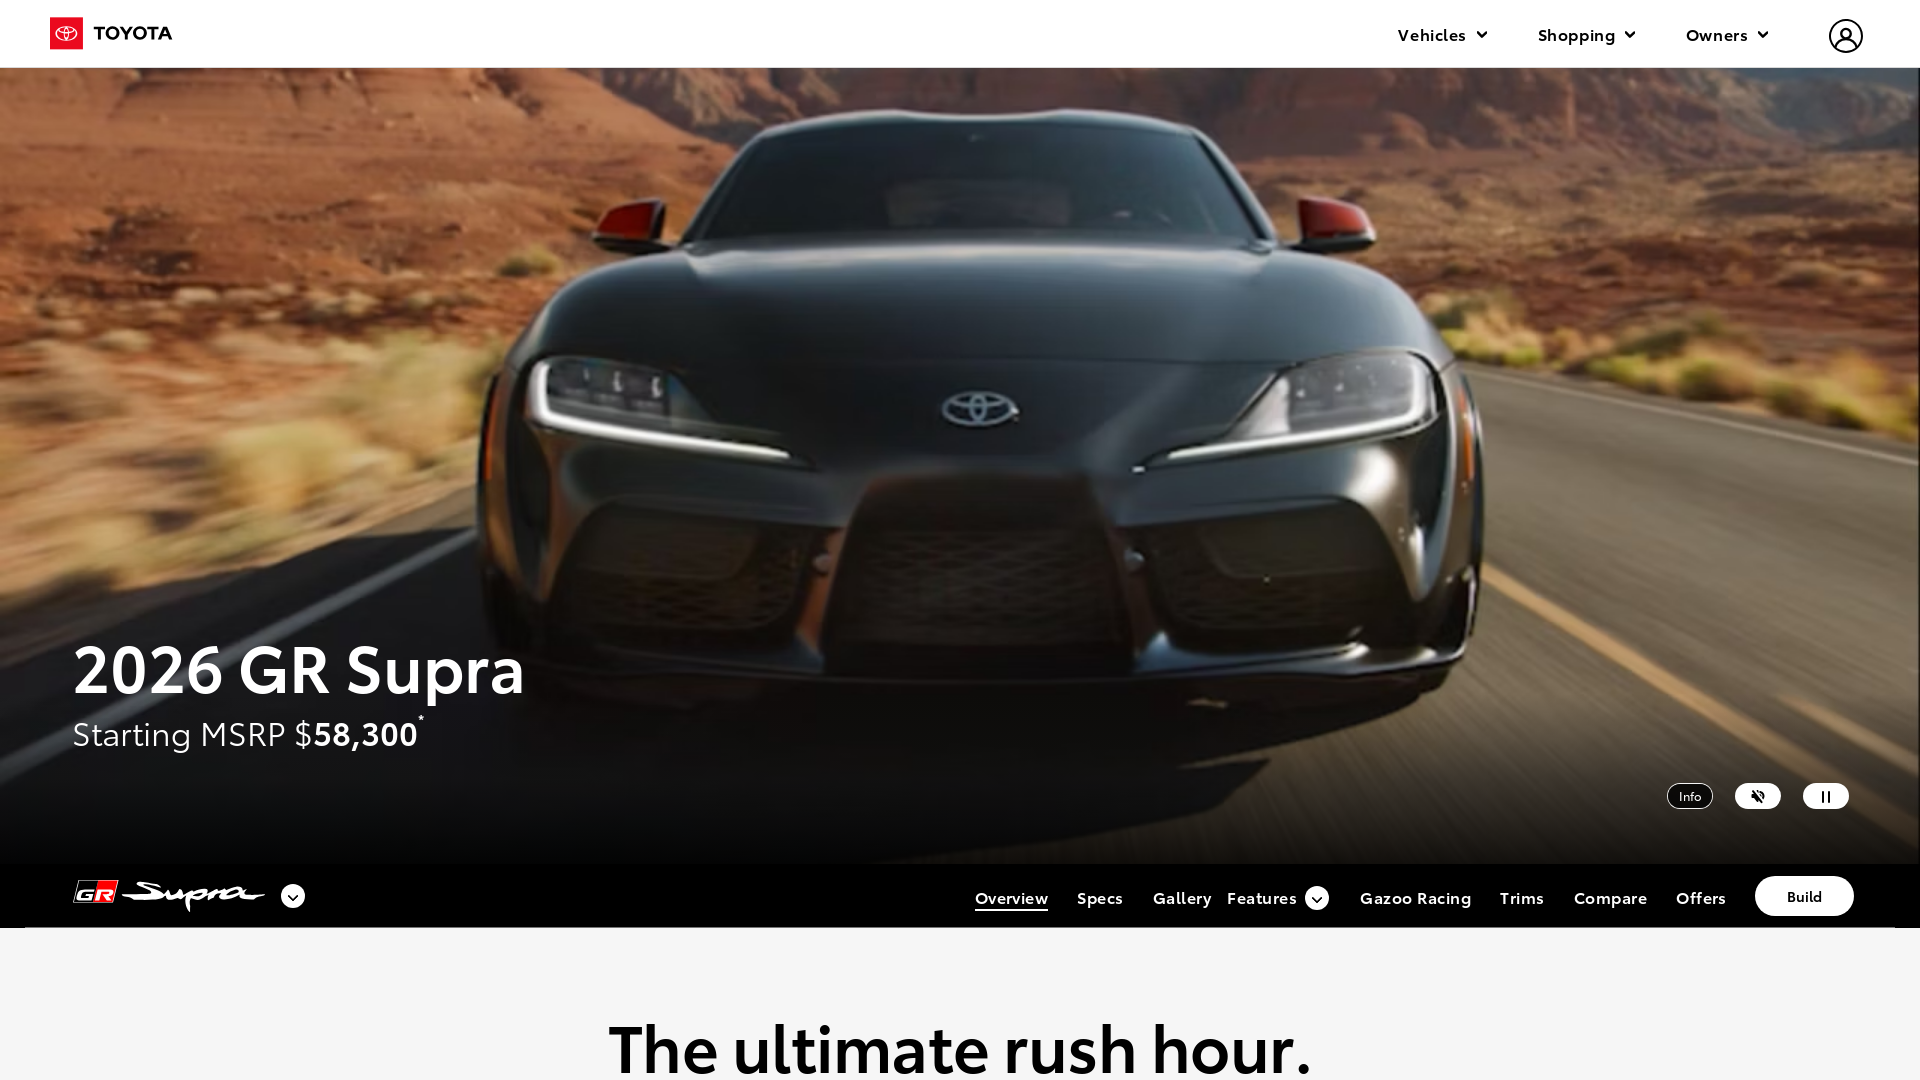